Tests jQuery Growl notification injection by loading jQuery and jQuery Growl libraries via JavaScript execution, then displaying various styled notification messages on the page.

Starting URL: http://the-internet.herokuapp.com/

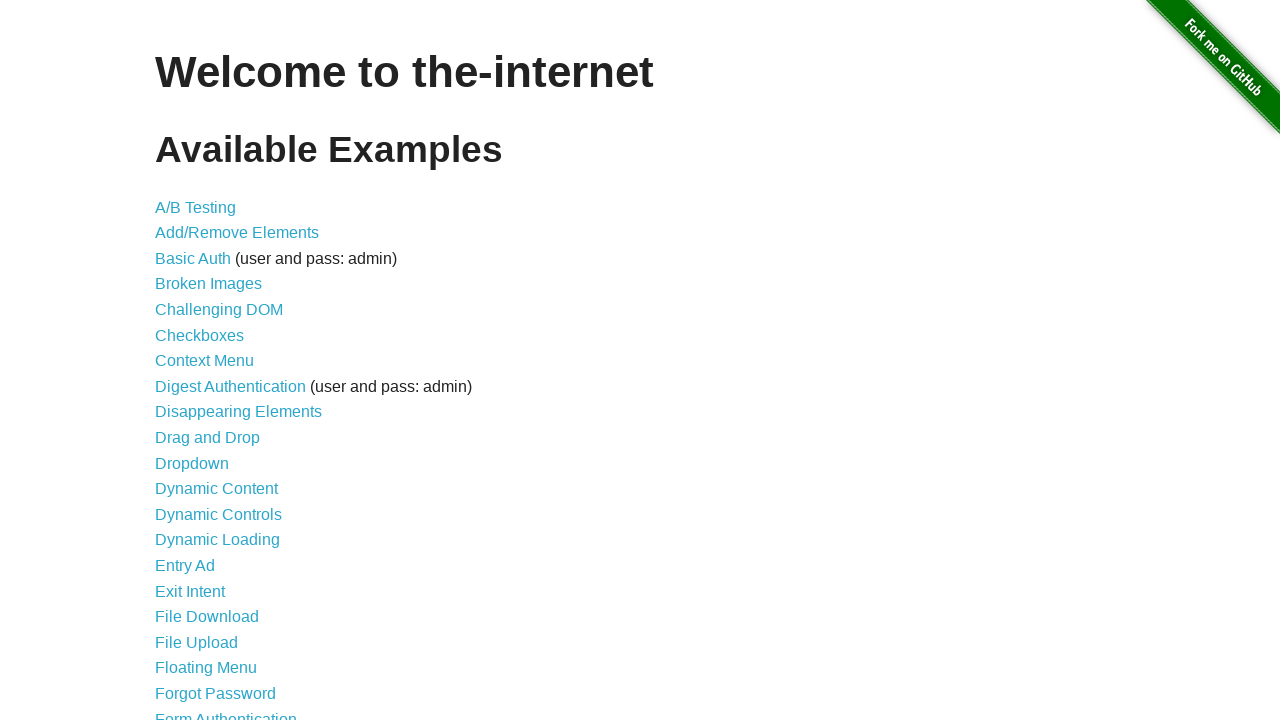

Checked for jQuery on page and injected jQuery library if not present
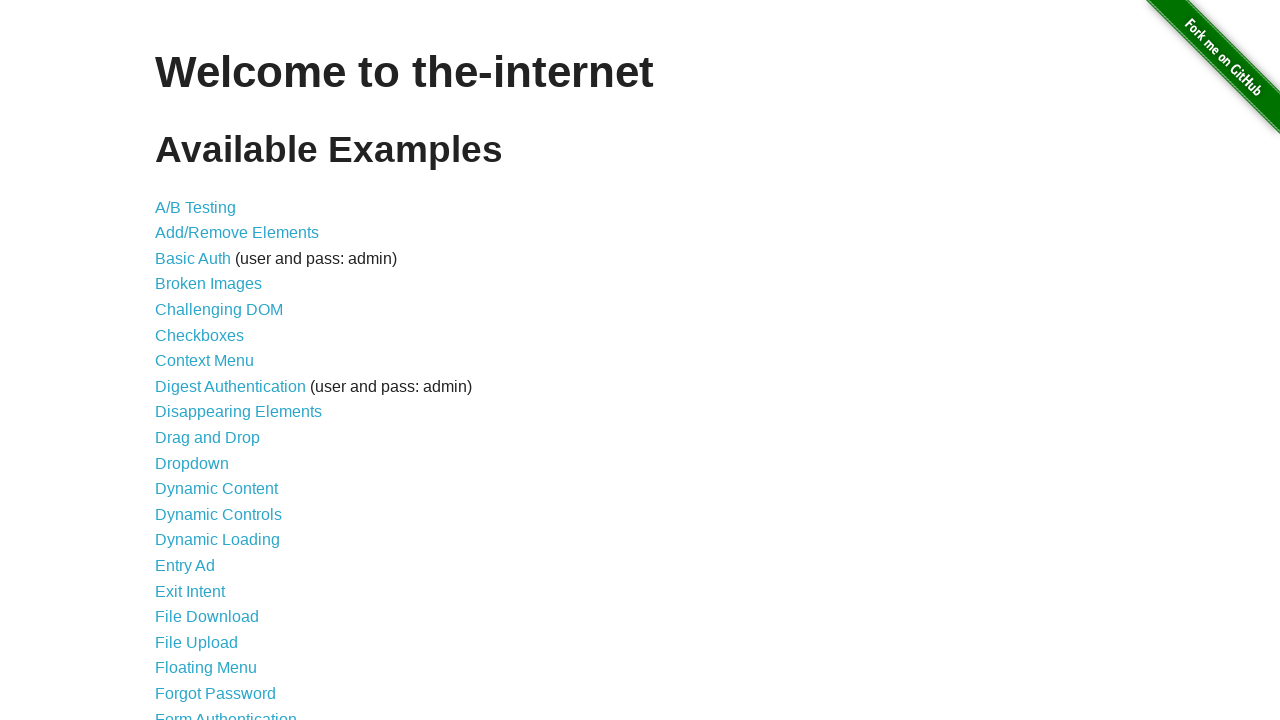

jQuery library loaded successfully
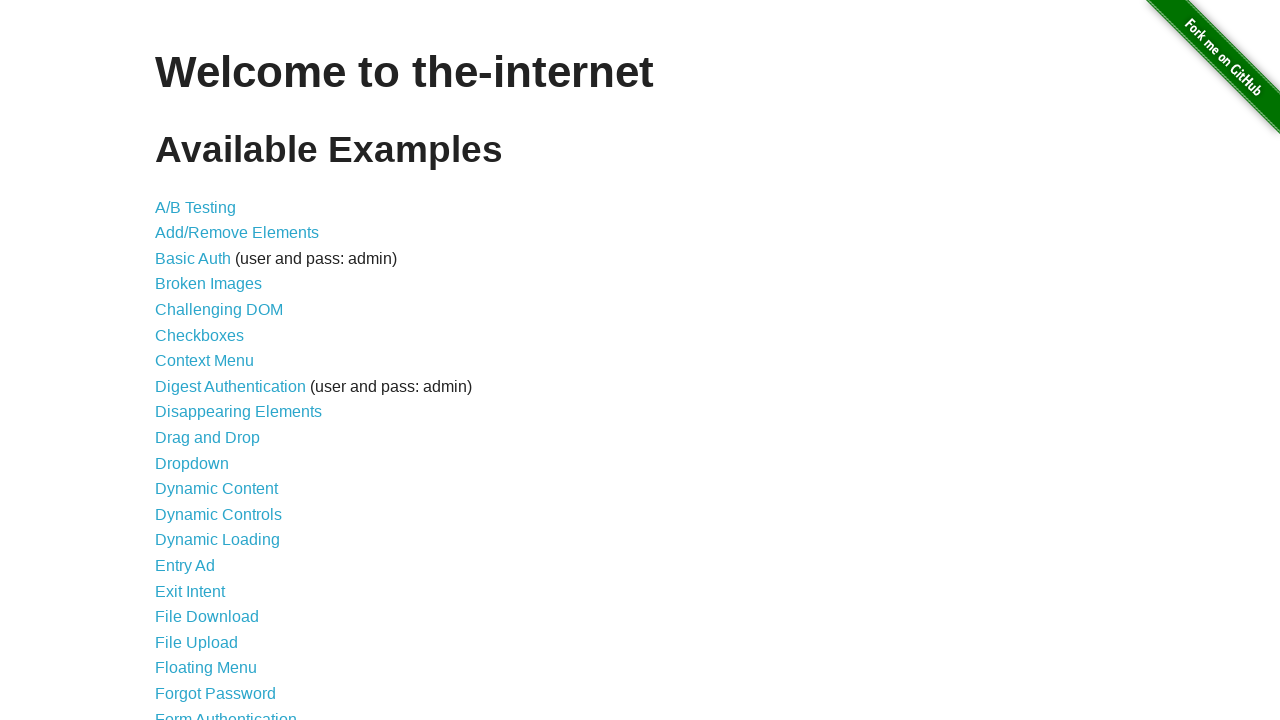

Injected jQuery Growl library via getScript
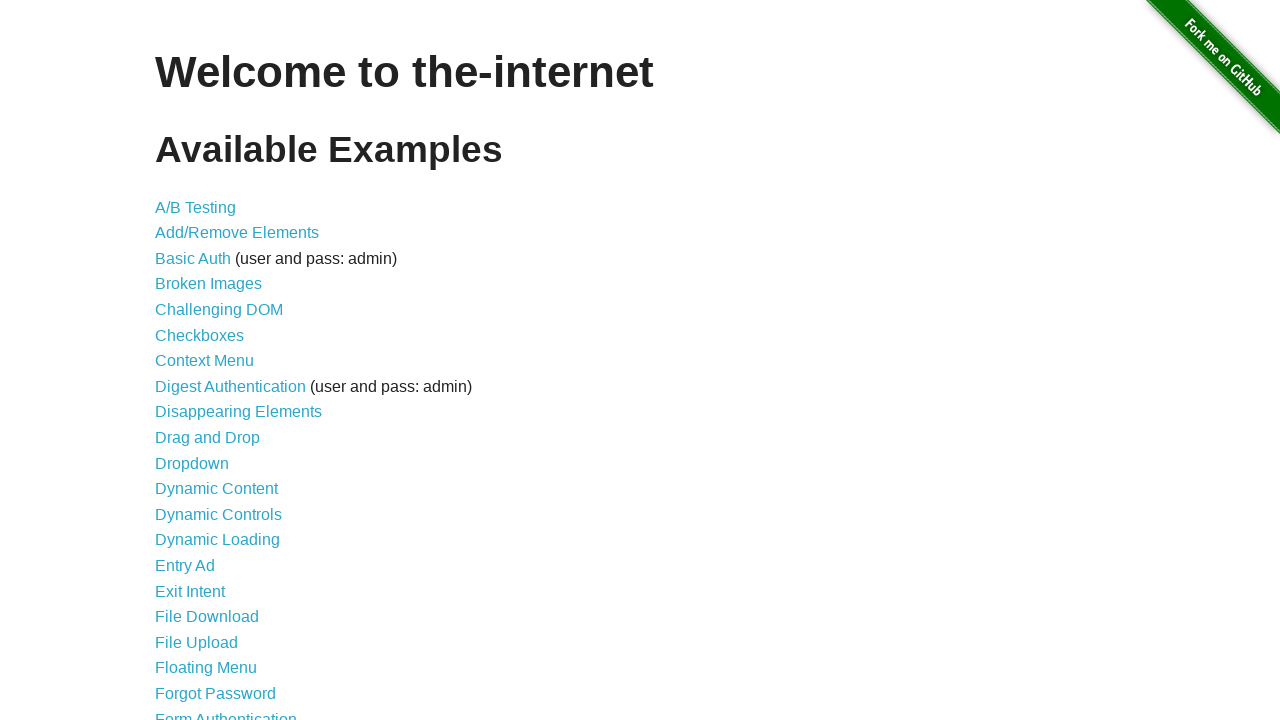

Added jQuery Growl CSS stylesheet to page head
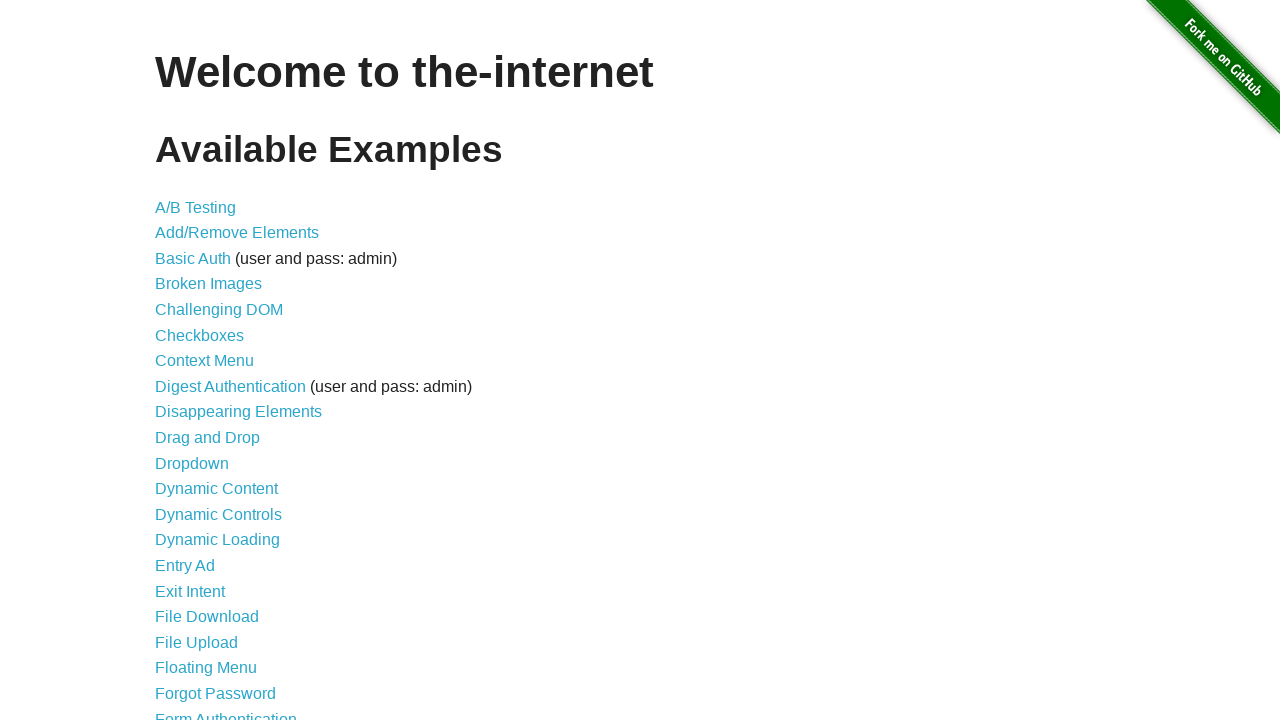

jQuery Growl library initialized and ready
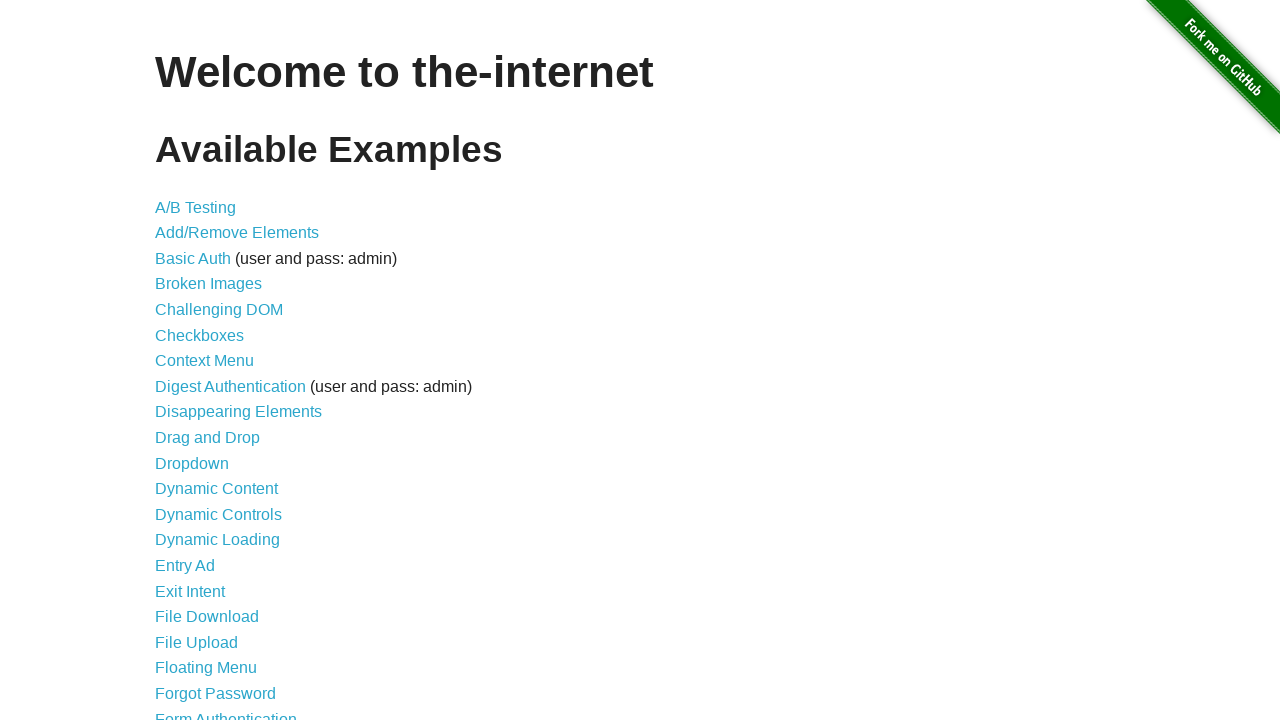

Displayed basic growl notification with title 'GET' and message '/'
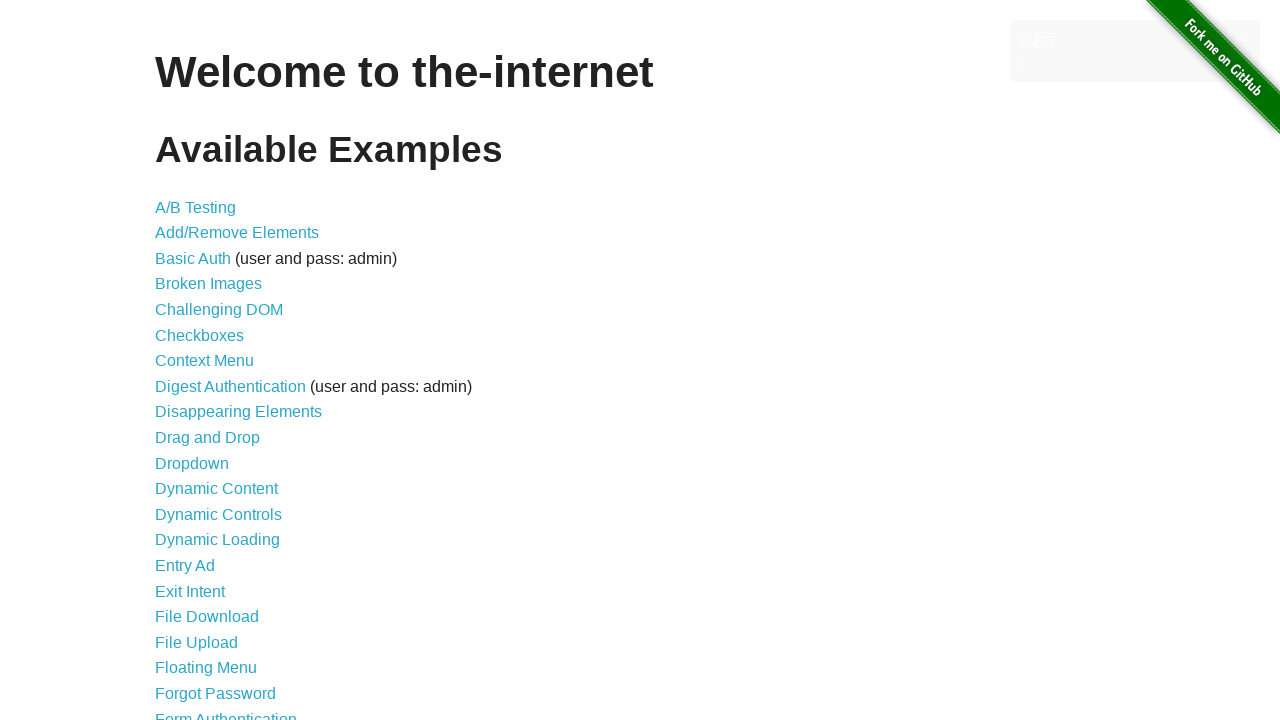

Displayed error-styled growl notification
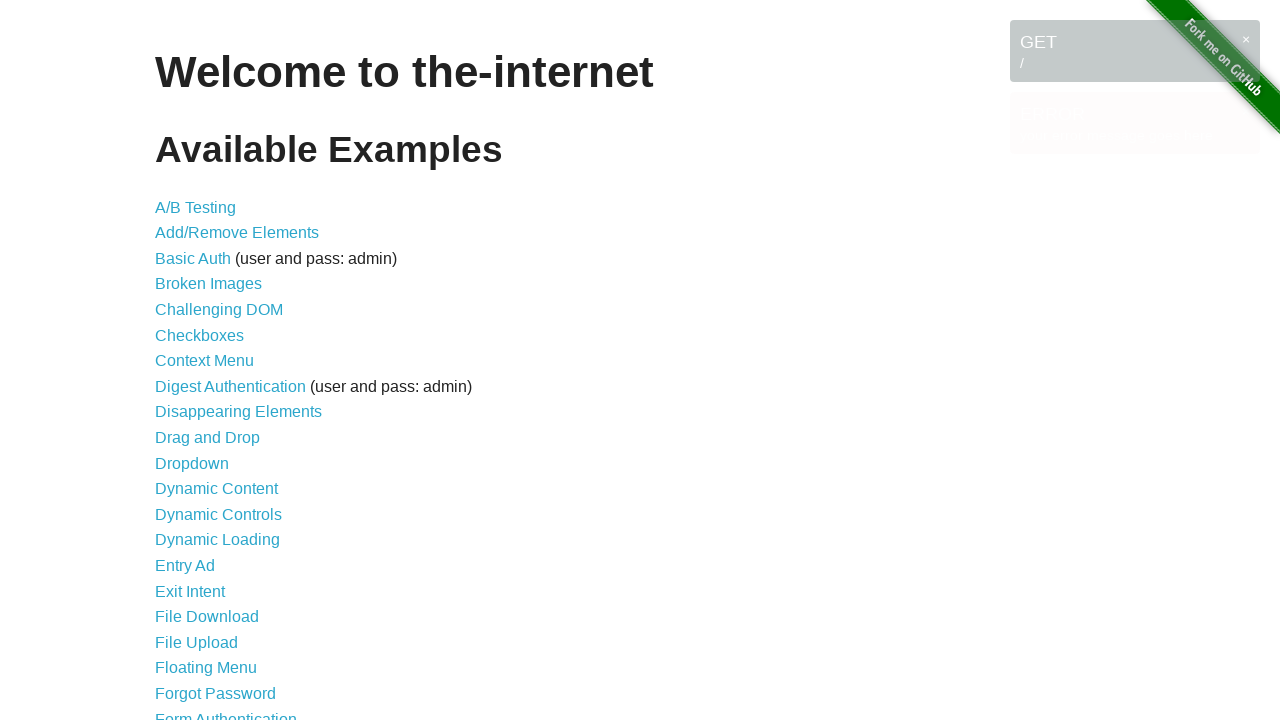

Displayed notice-styled growl notification
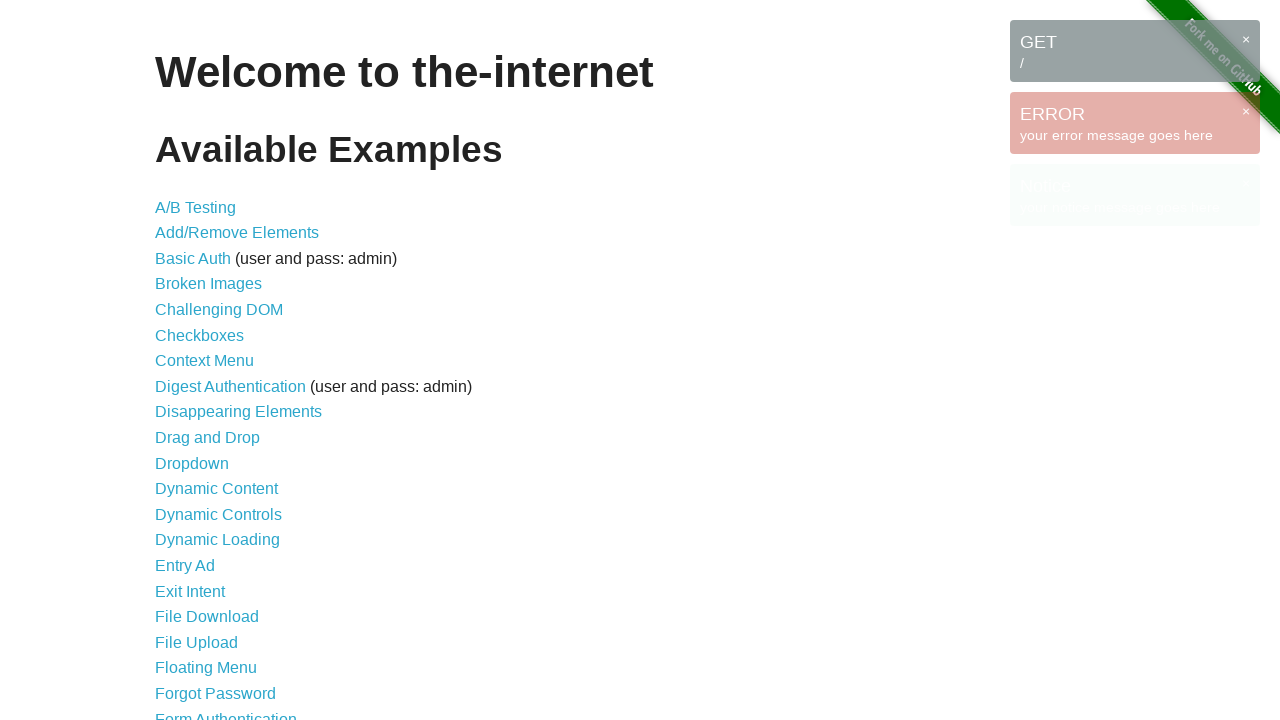

Displayed warning-styled growl notification
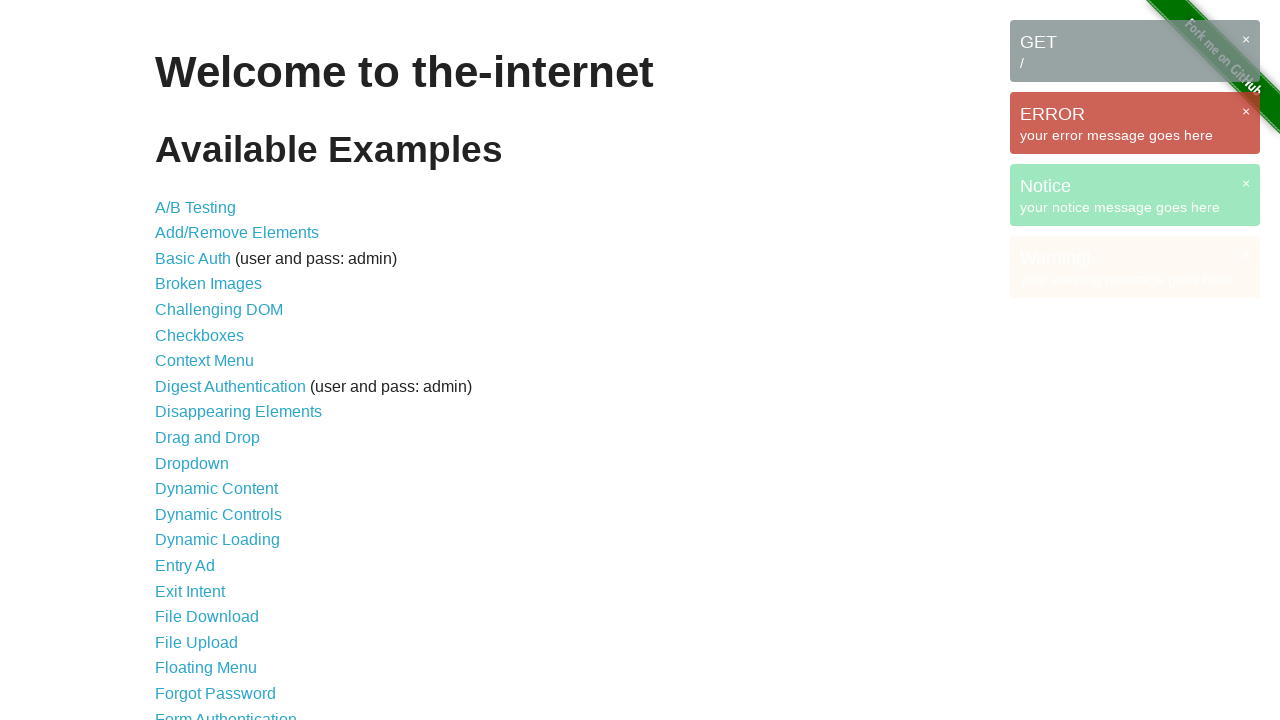

All growl notification messages loaded and visible on page
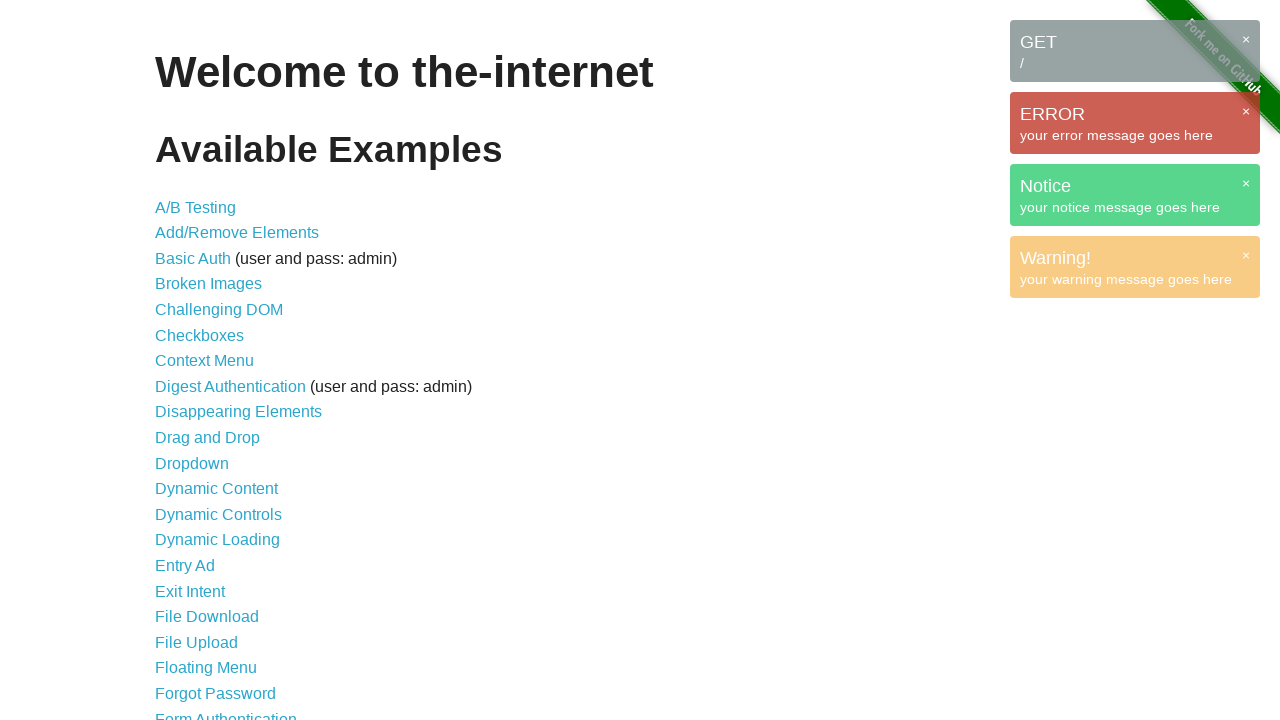

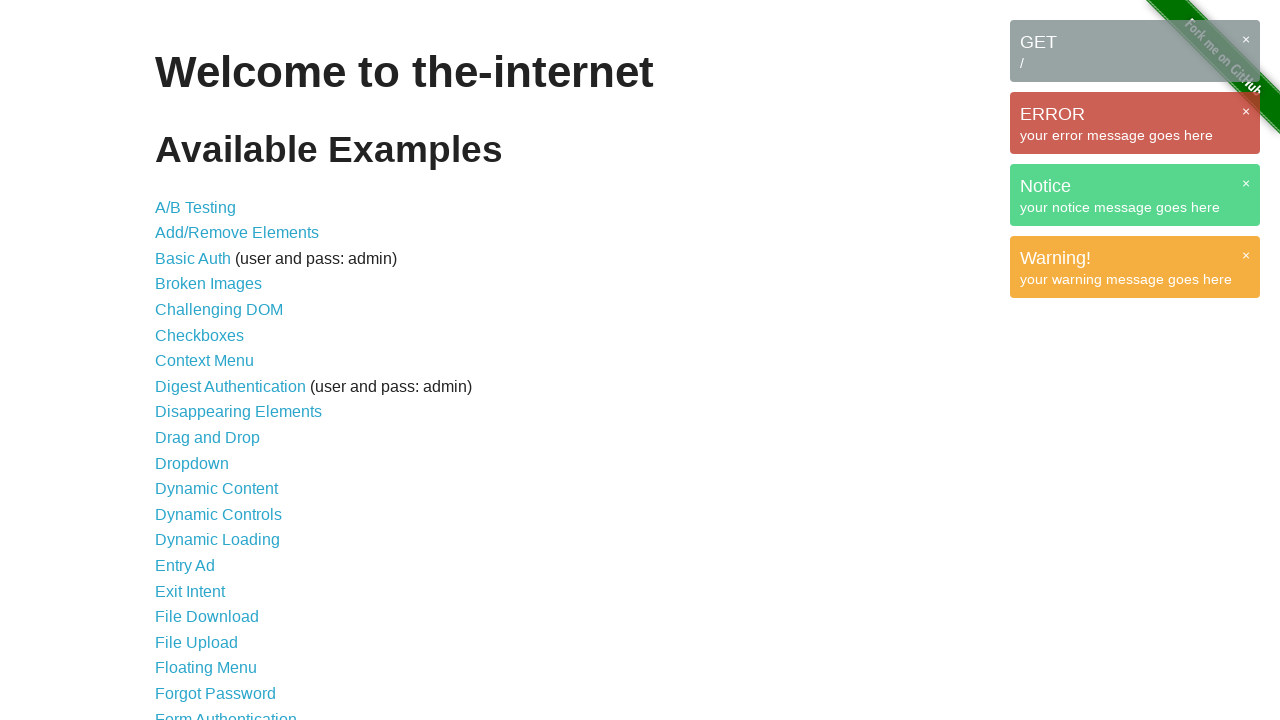